Tests closing an entry advertisement modal by waiting for the modal to appear and clicking the close button in the modal footer

Starting URL: http://the-internet.herokuapp.com/entry_ad

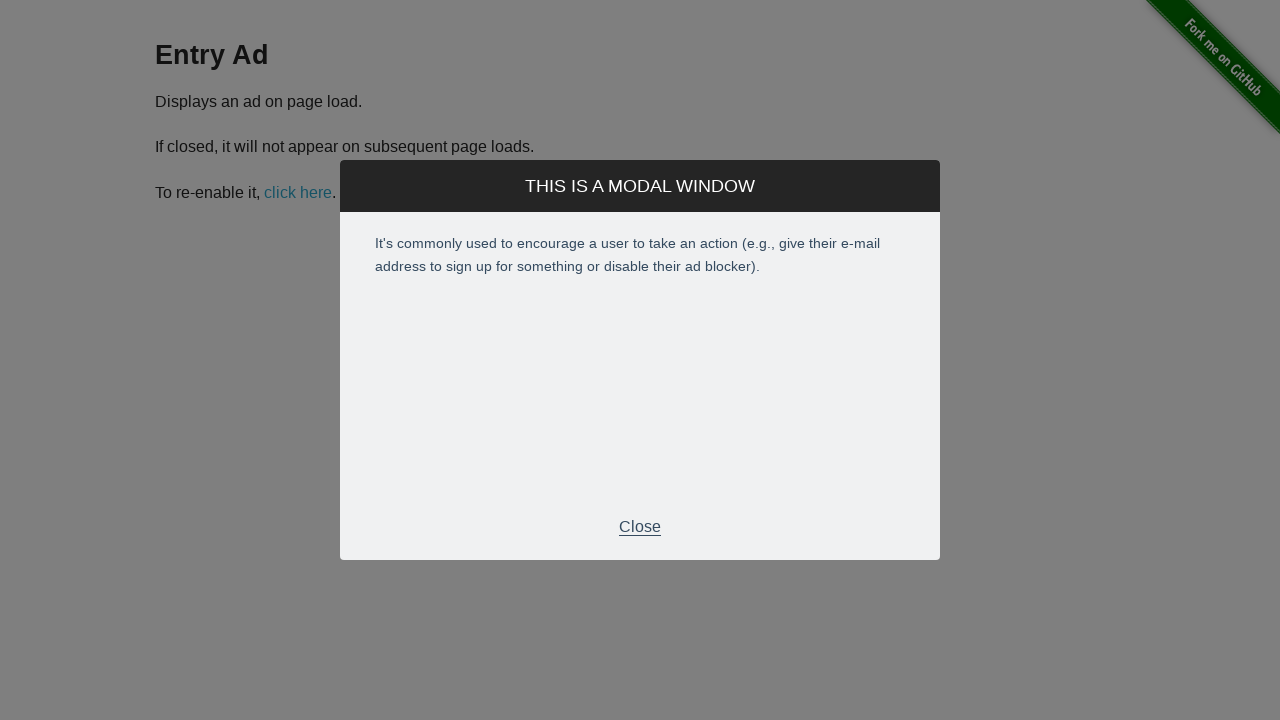

Entry advertisement modal appeared and became visible
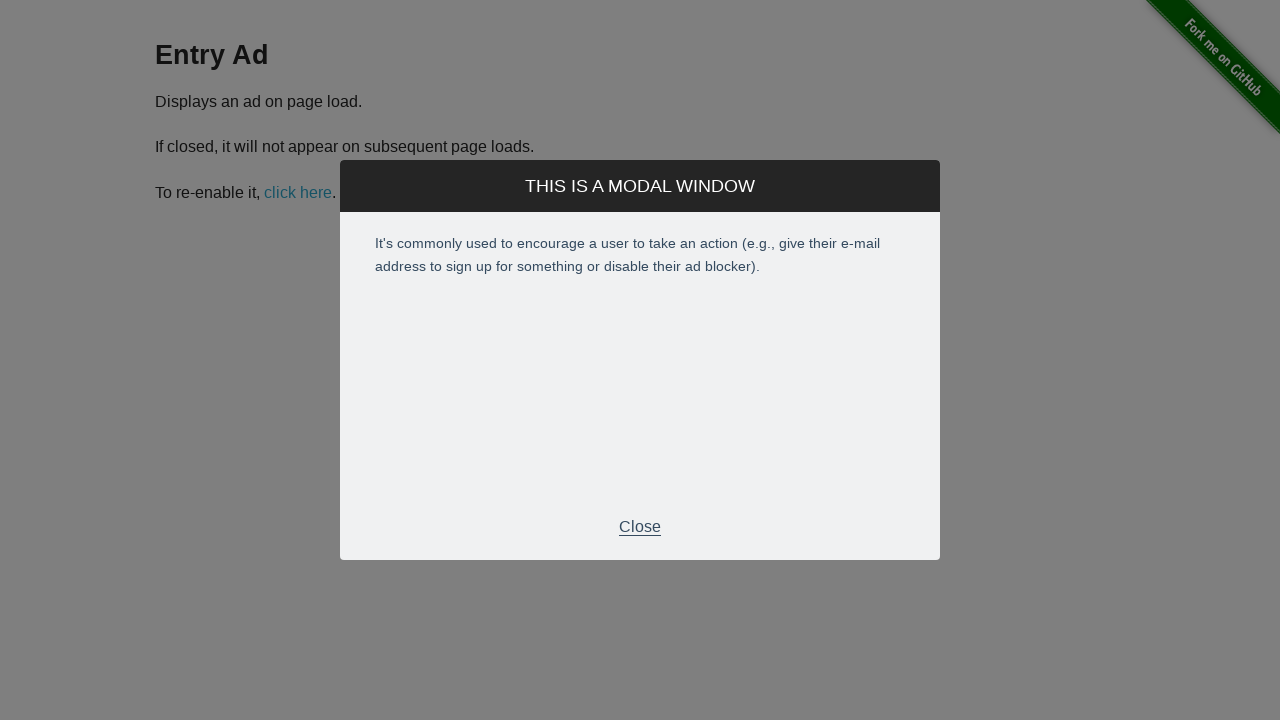

Clicked the close button in the modal footer at (640, 527) on .modal-footer p
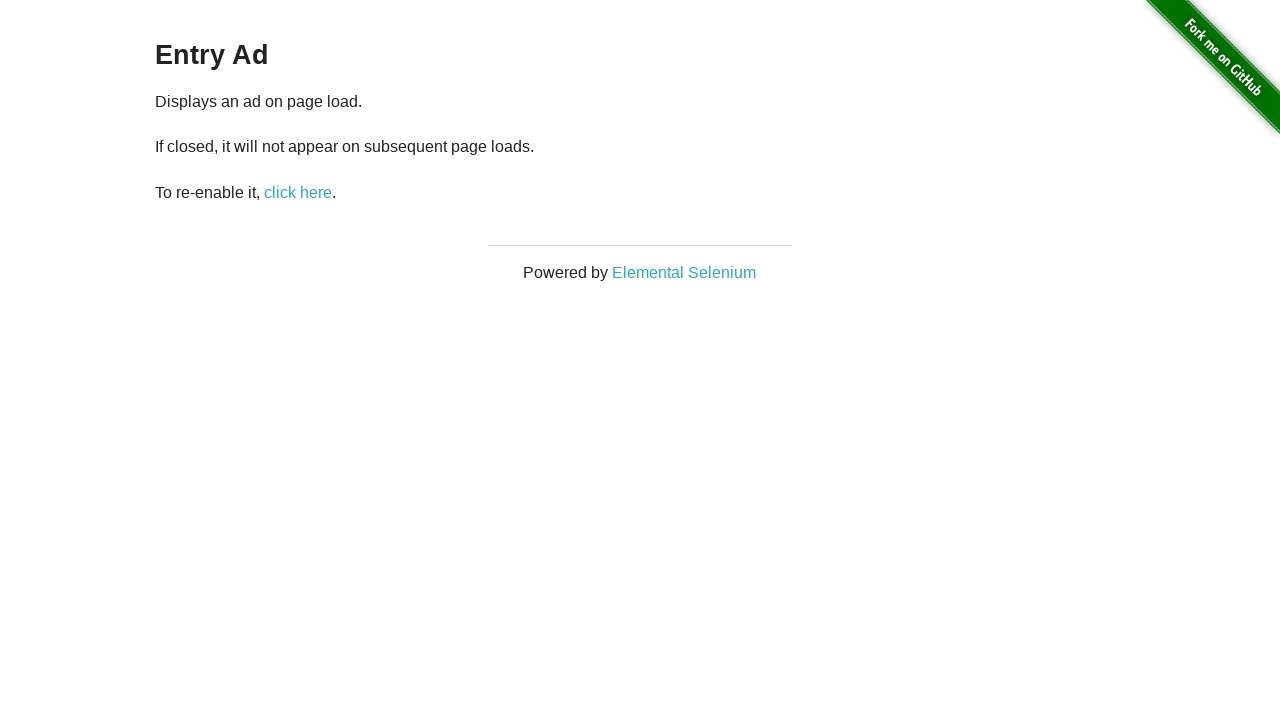

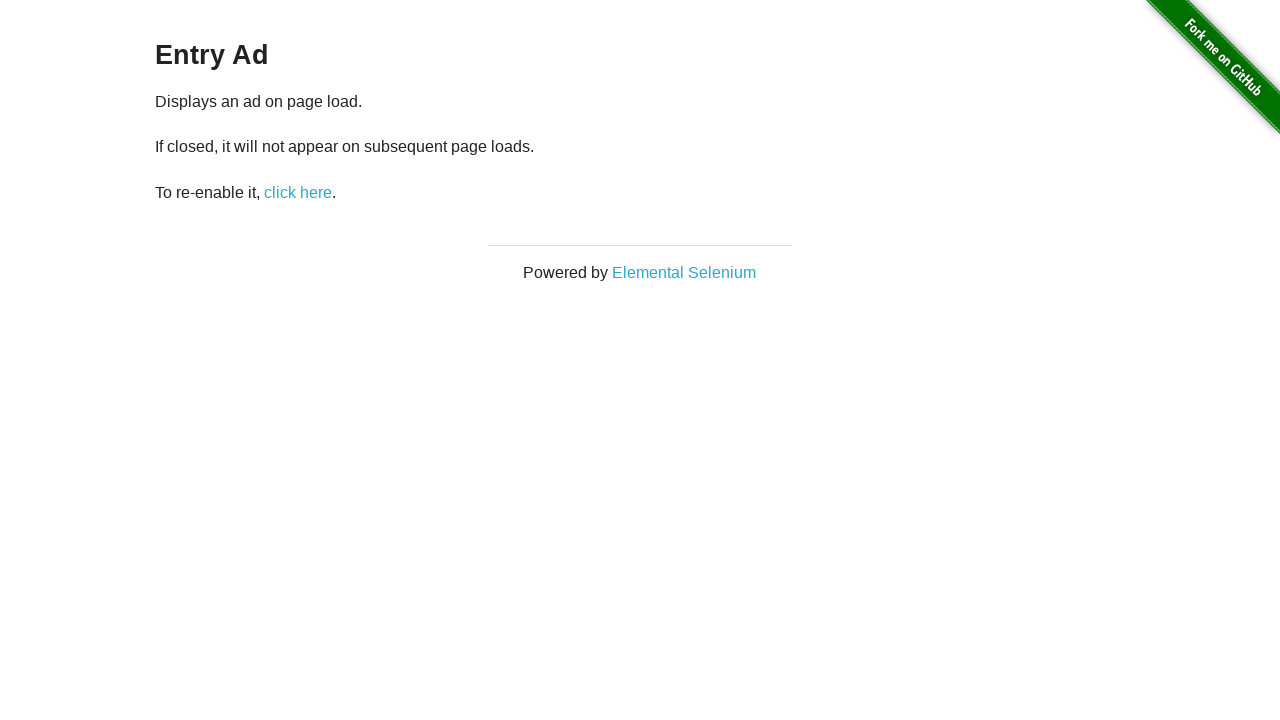